Tests checkbox functionality by clicking on checkboxes and verifying the result message

Starting URL: https://kristinek.github.io/site/examples/actions

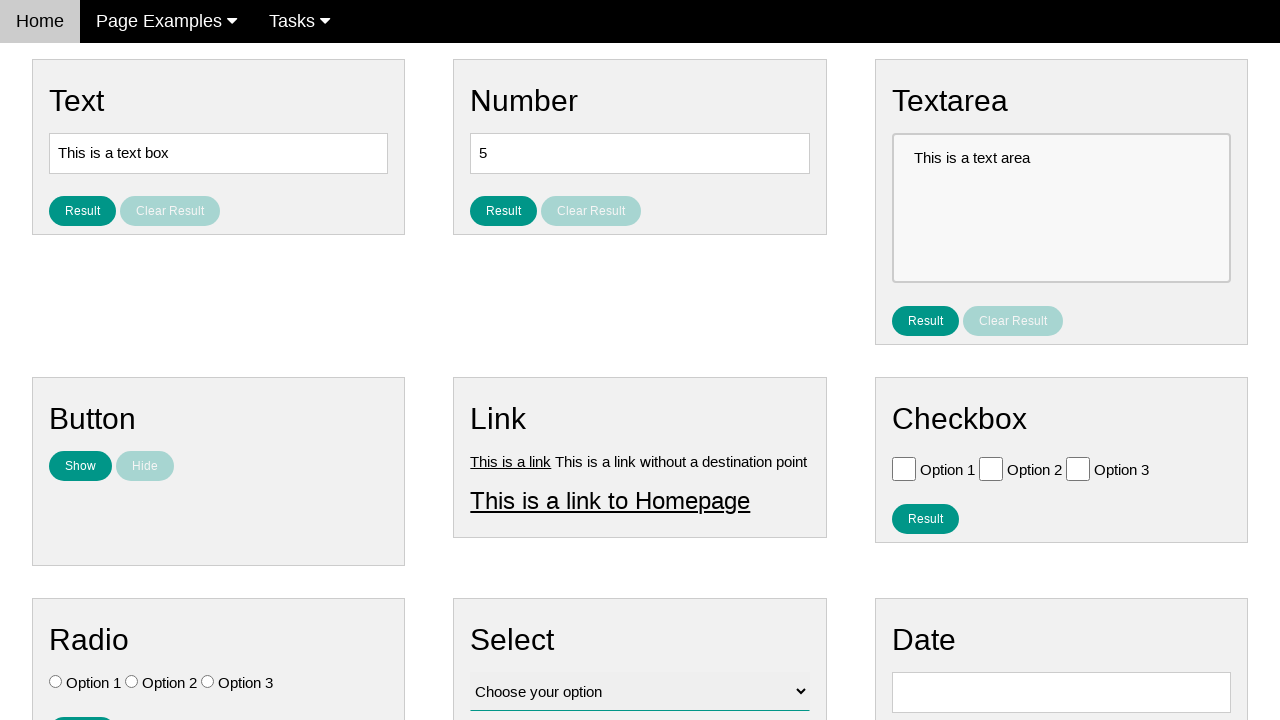

Clicked on Option 1 checkbox at (904, 468) on [value='Option 1']
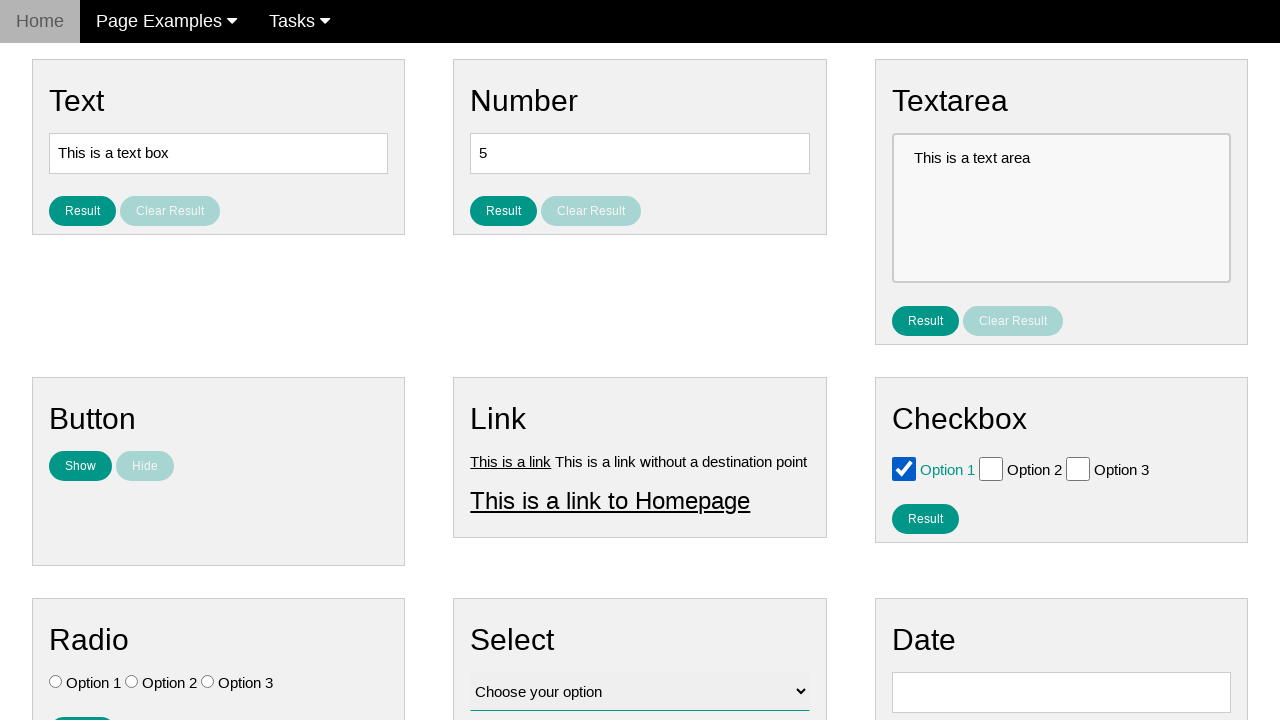

Clicked on Option 2 checkbox at (991, 468) on [value='Option 2']
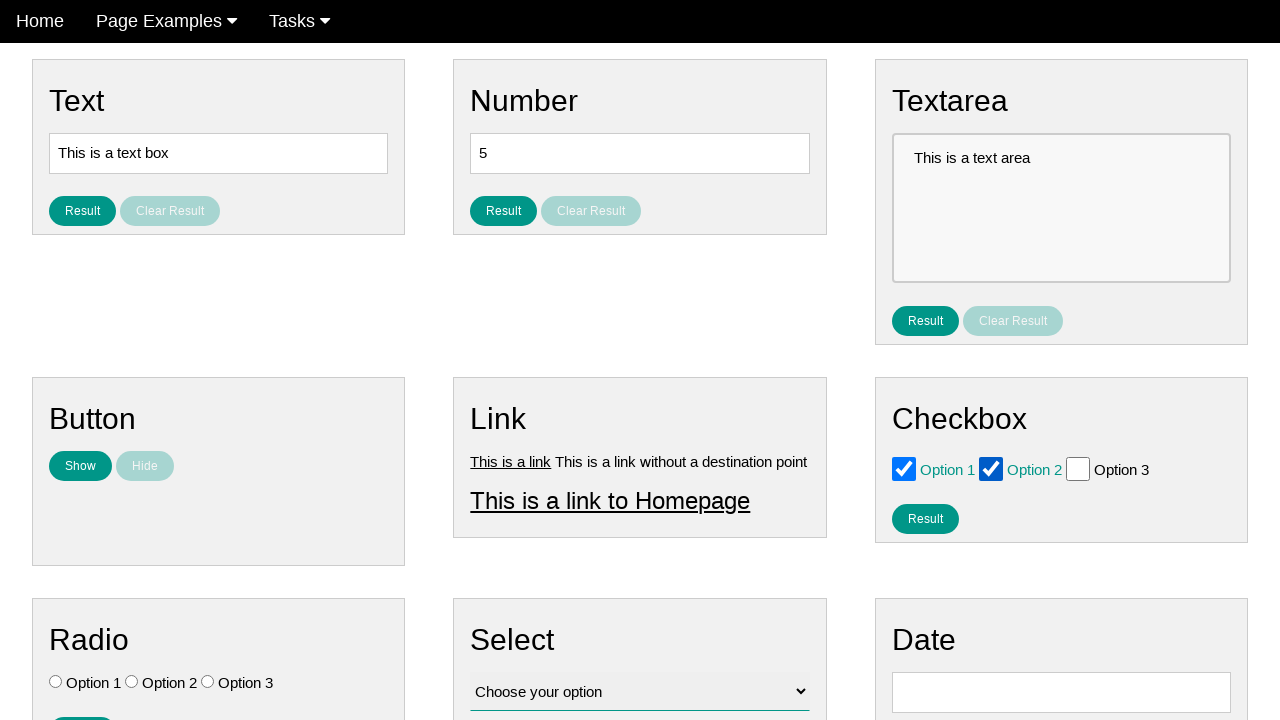

Clicked the result checkbox button at (925, 518) on #result_button_checkbox
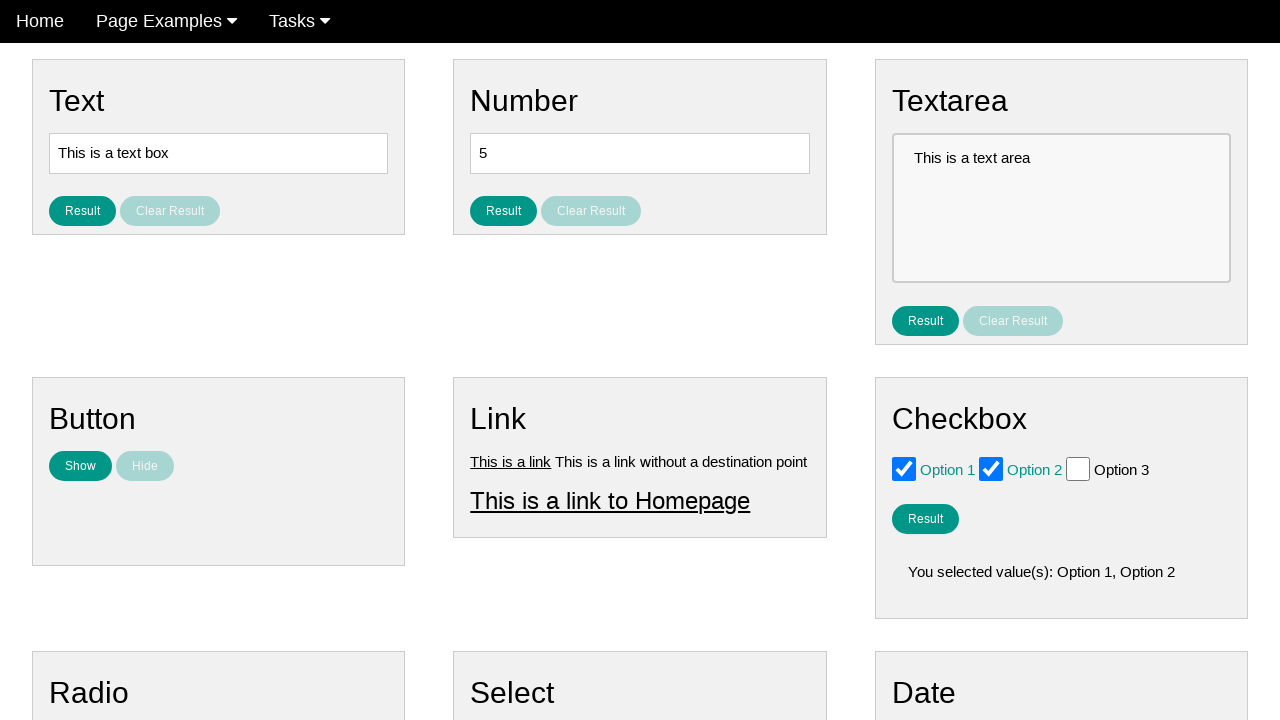

Checkbox result message is displayed
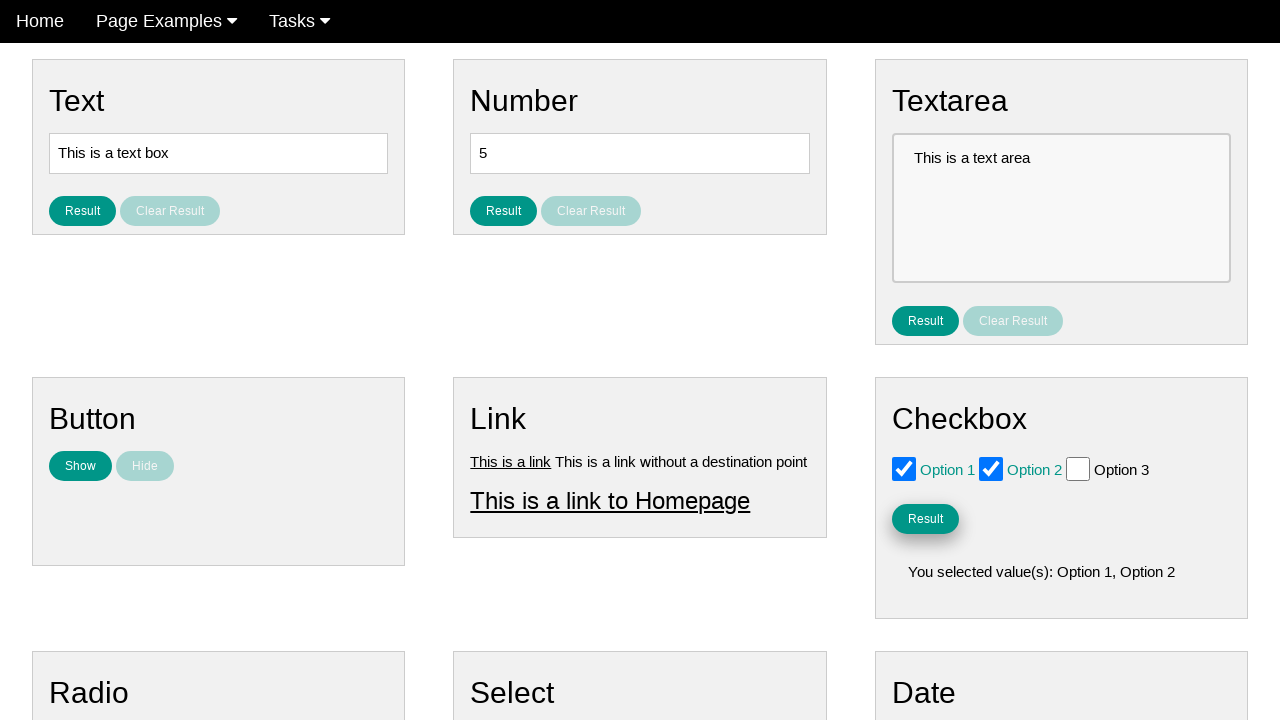

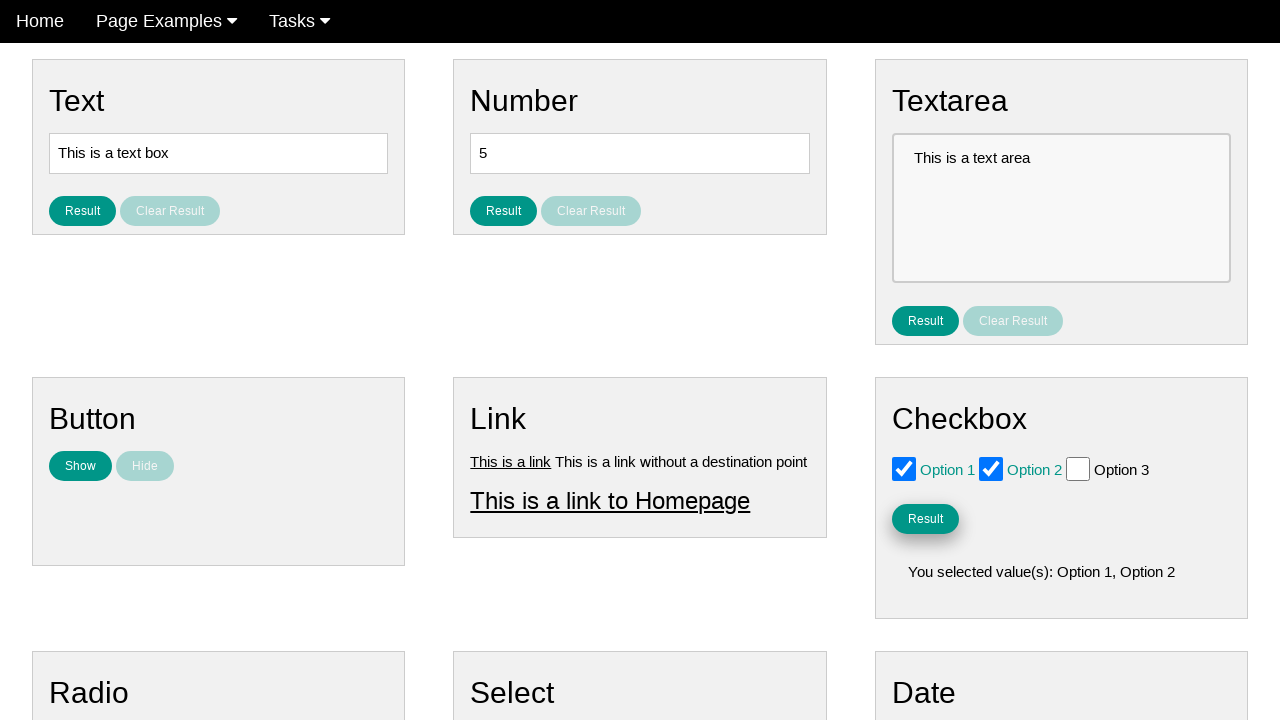